Navigates to OrangeHRM trial page and selects "Canada" from the country dropdown menu

Starting URL: https://www.orangehrm.com/orangehrm-30-day-trial/

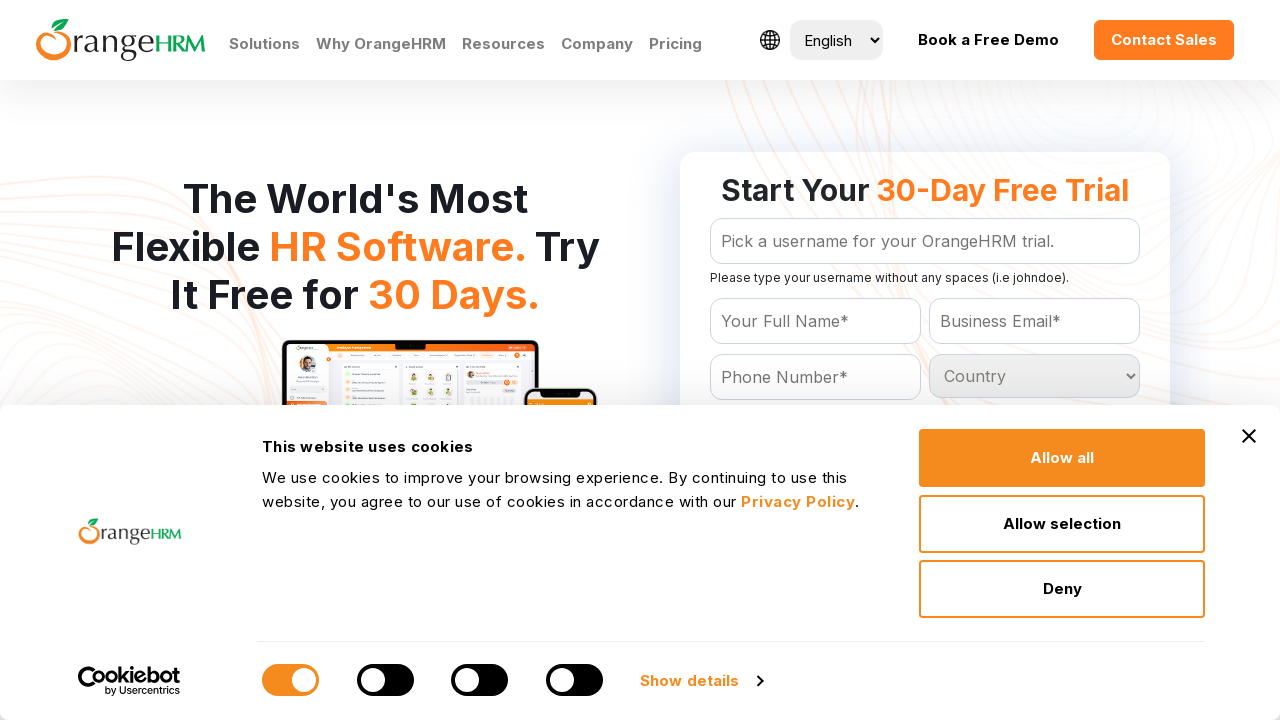

Waited for country dropdown to be available
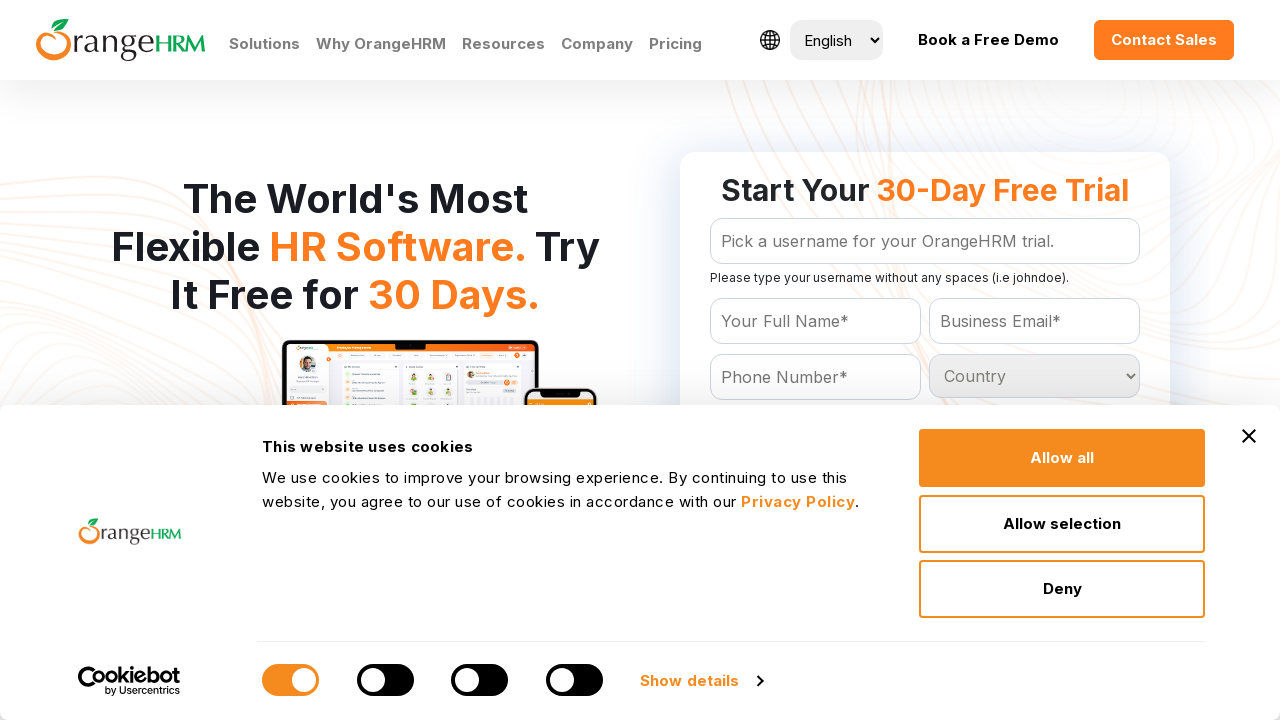

Selected 'Canada' from the country dropdown menu on #Form_getForm_Country
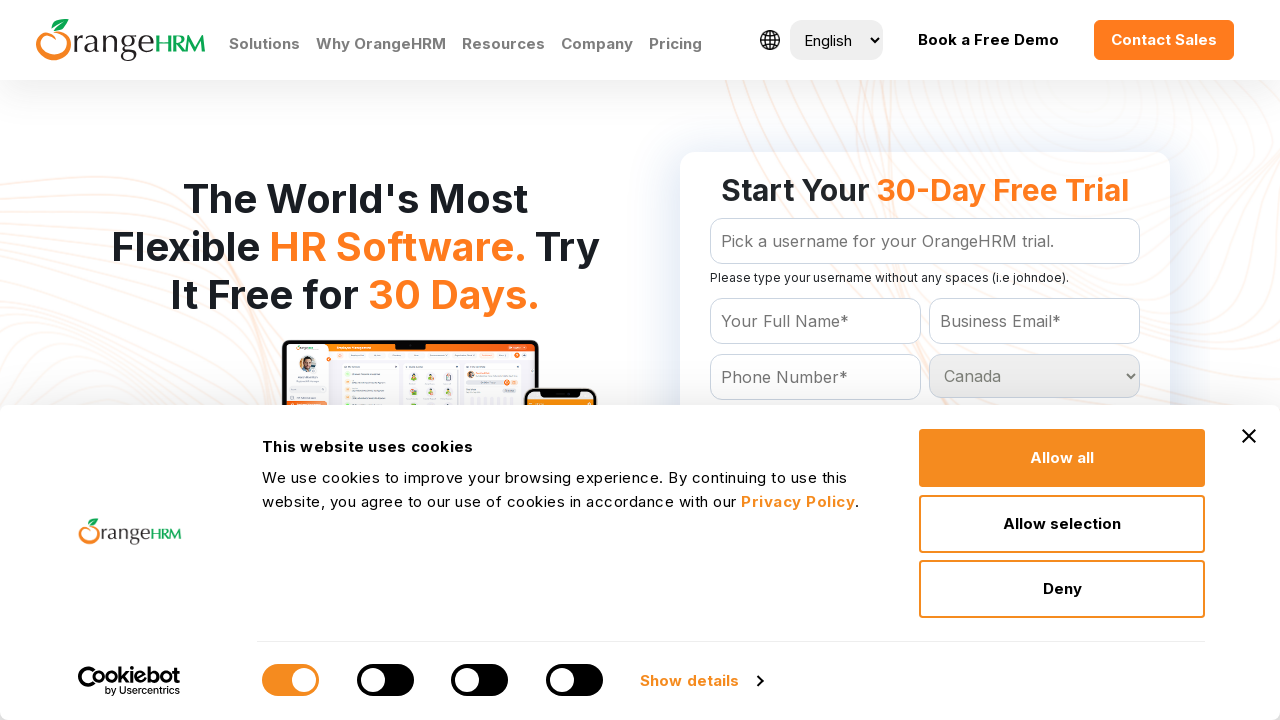

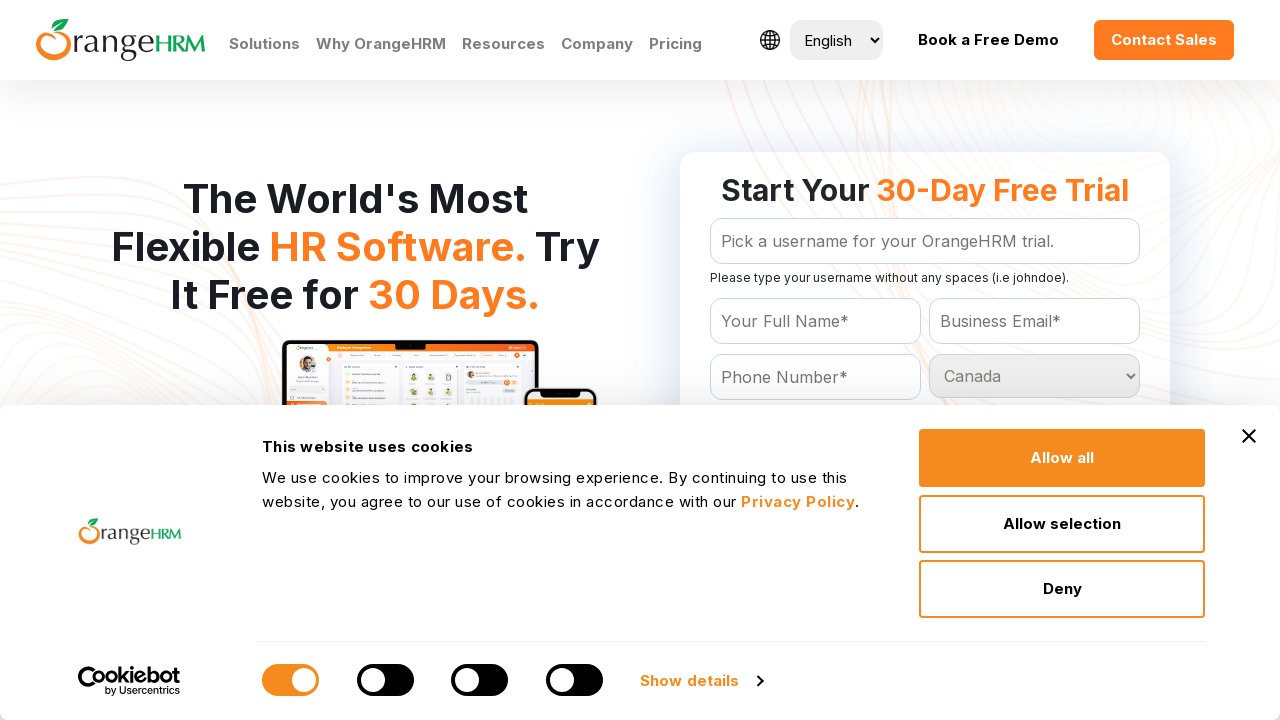